Tests that the footer API link is displayed after clicking the header API button and scrolling to the footer

Starting URL: https://webdriver.io

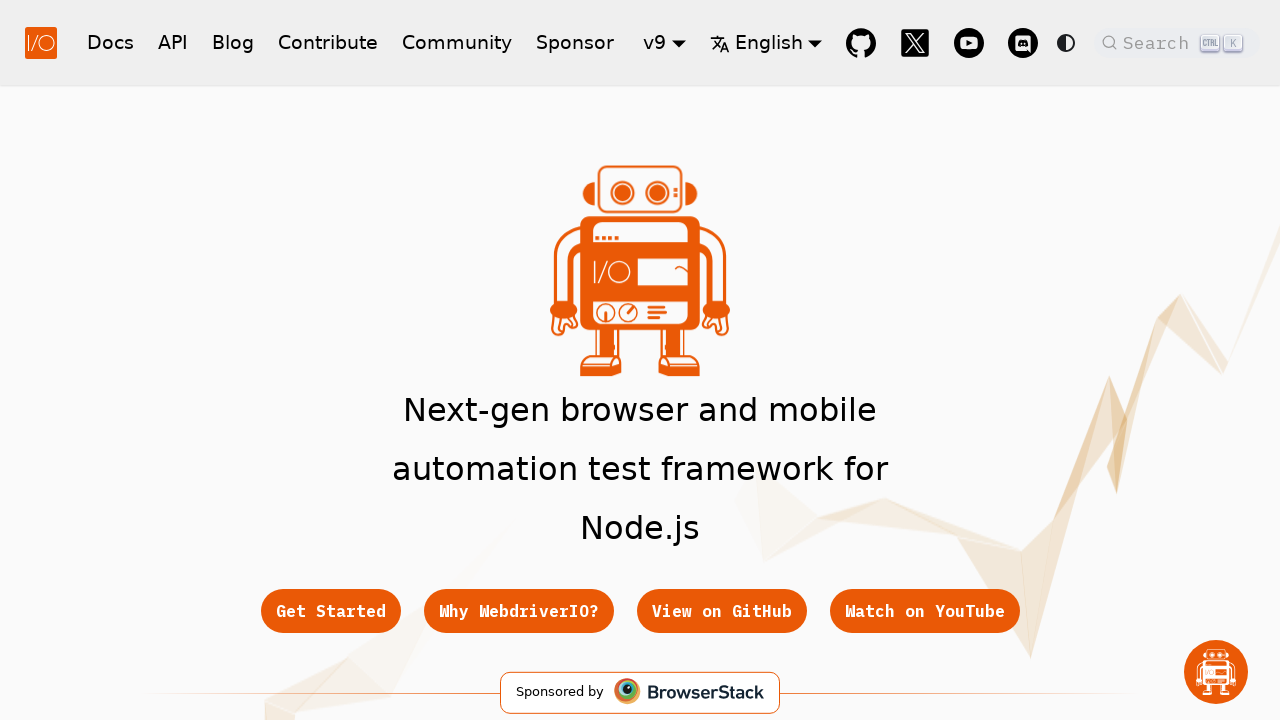

Navigated to https://webdriver.io
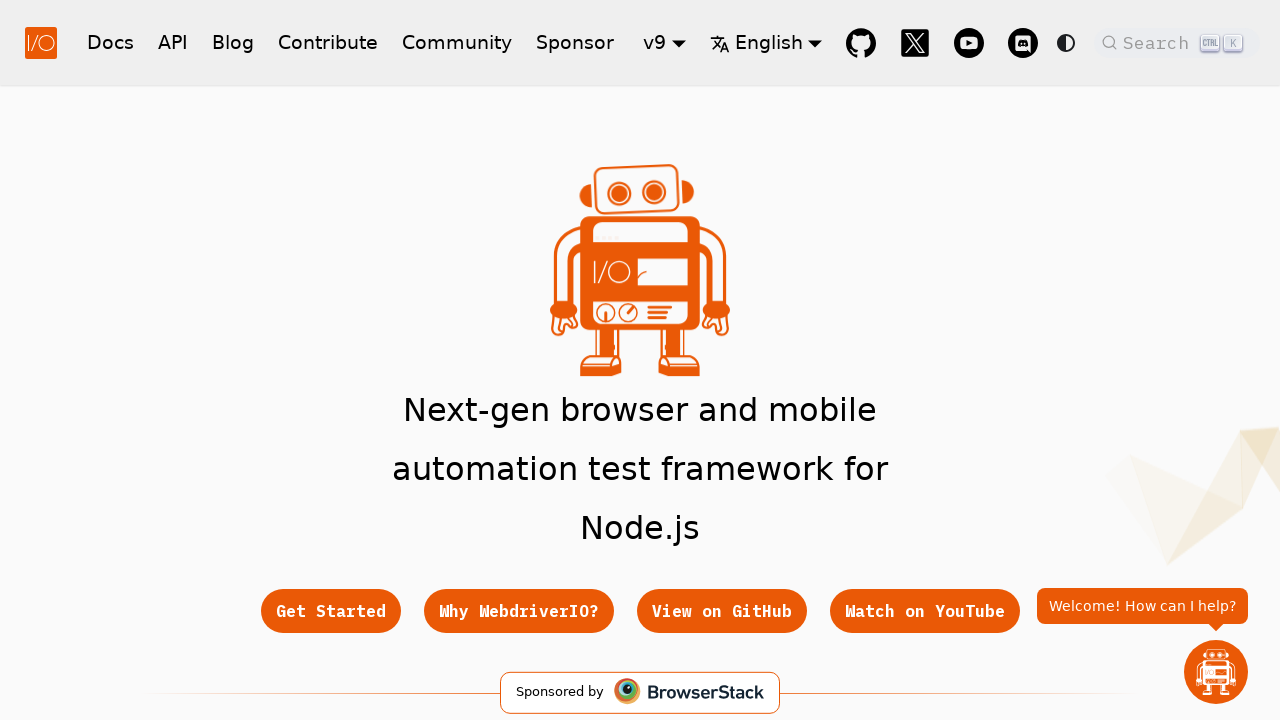

Clicked the header API button at (173, 42) on xpath=//nav/div/div/a[@href='/docs/api']
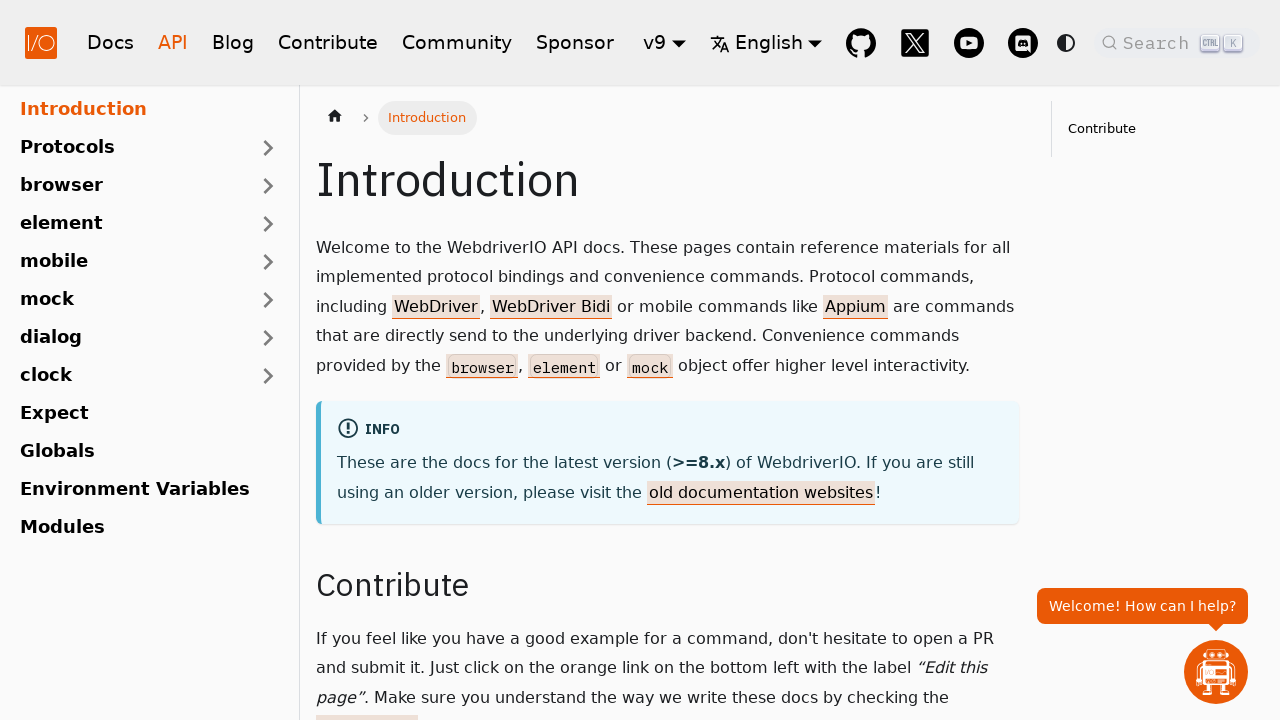

Located the footer API link element
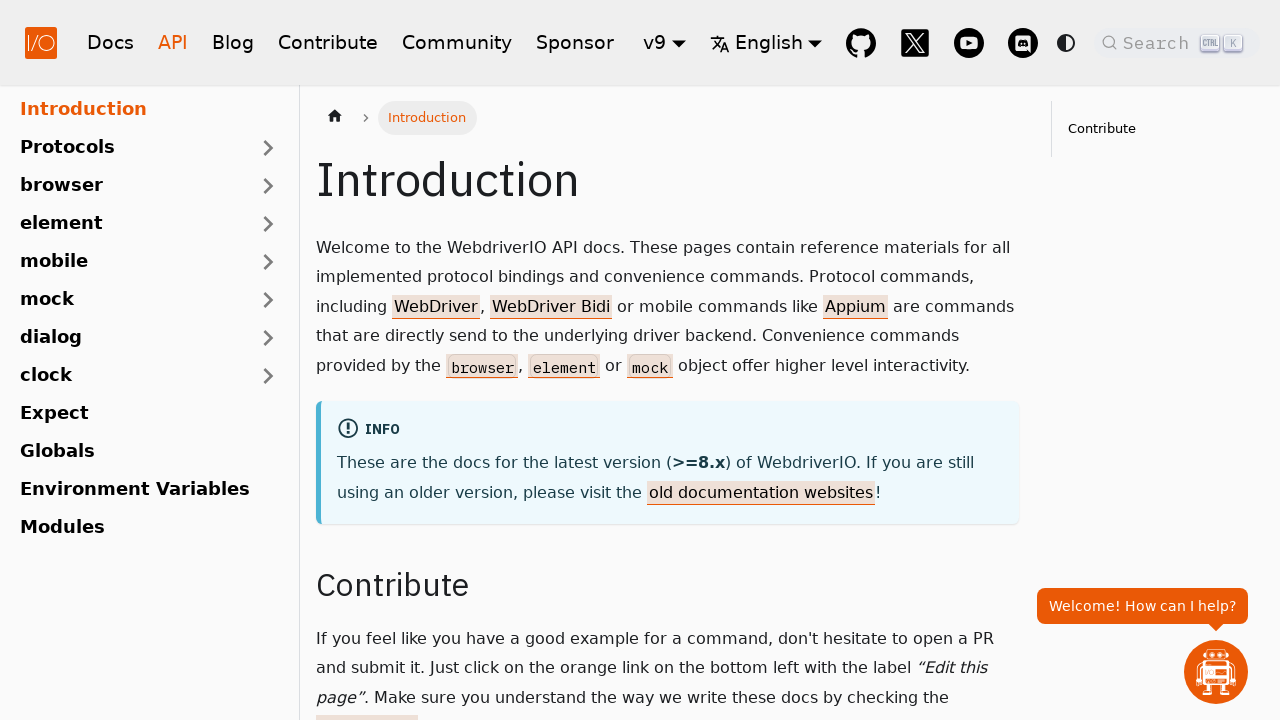

Scrolled footer API link into view
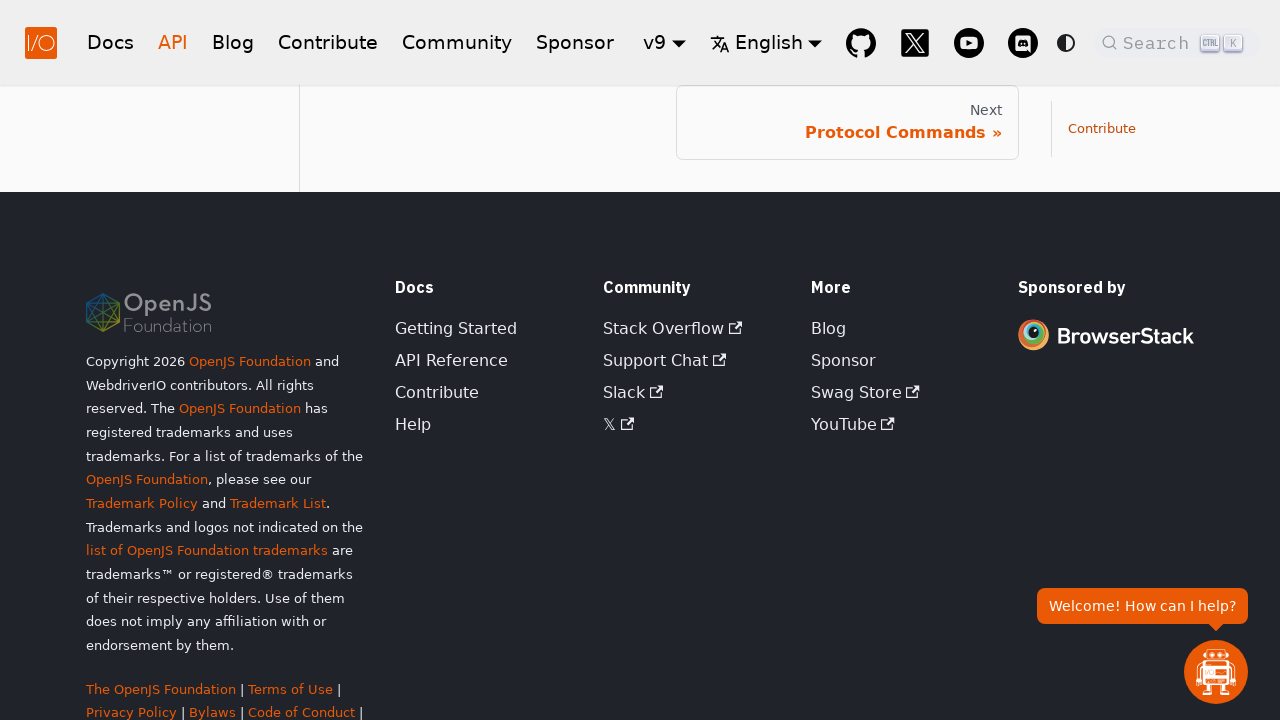

Verified footer API link is visible
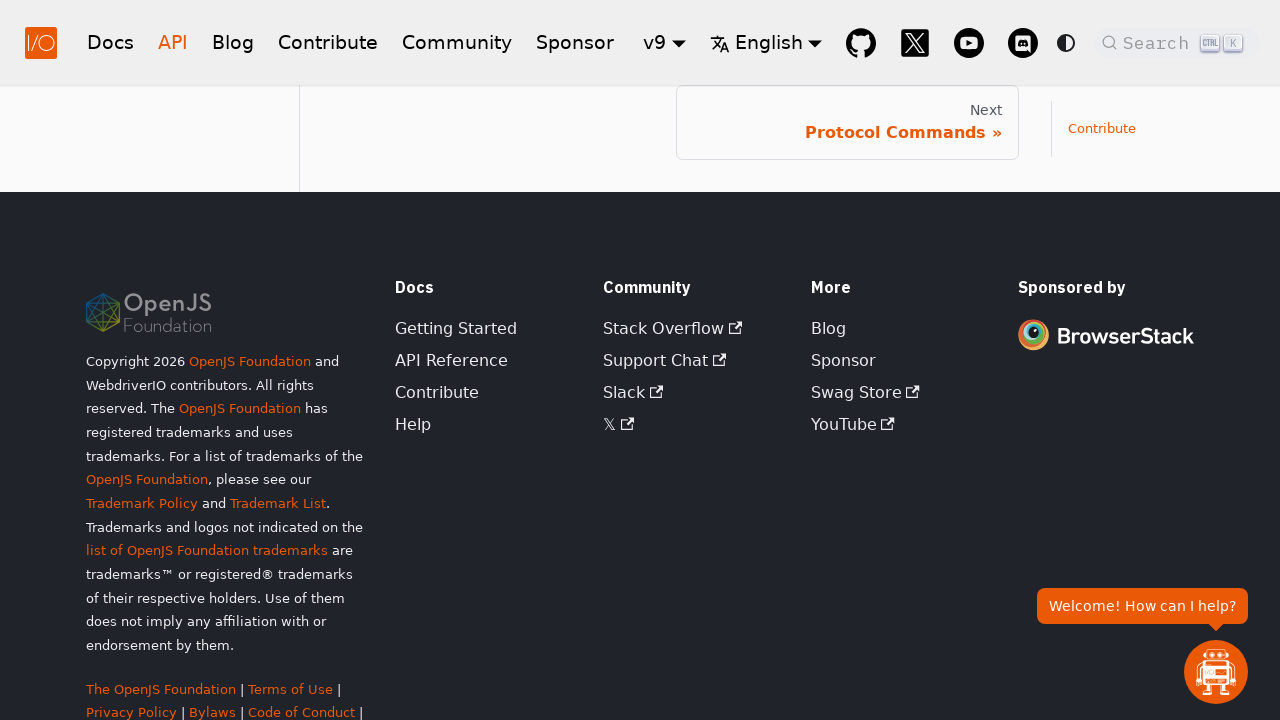

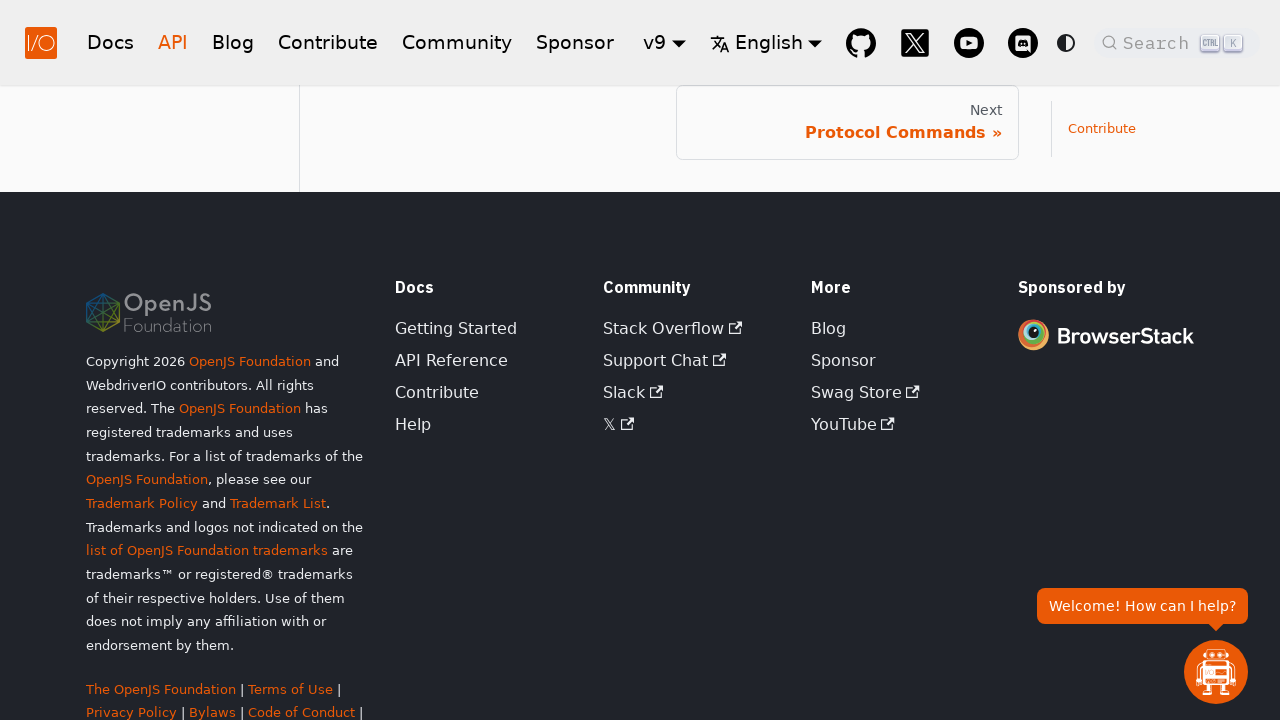